Fills the search box with a search query

Starting URL: https://www.redmine.org

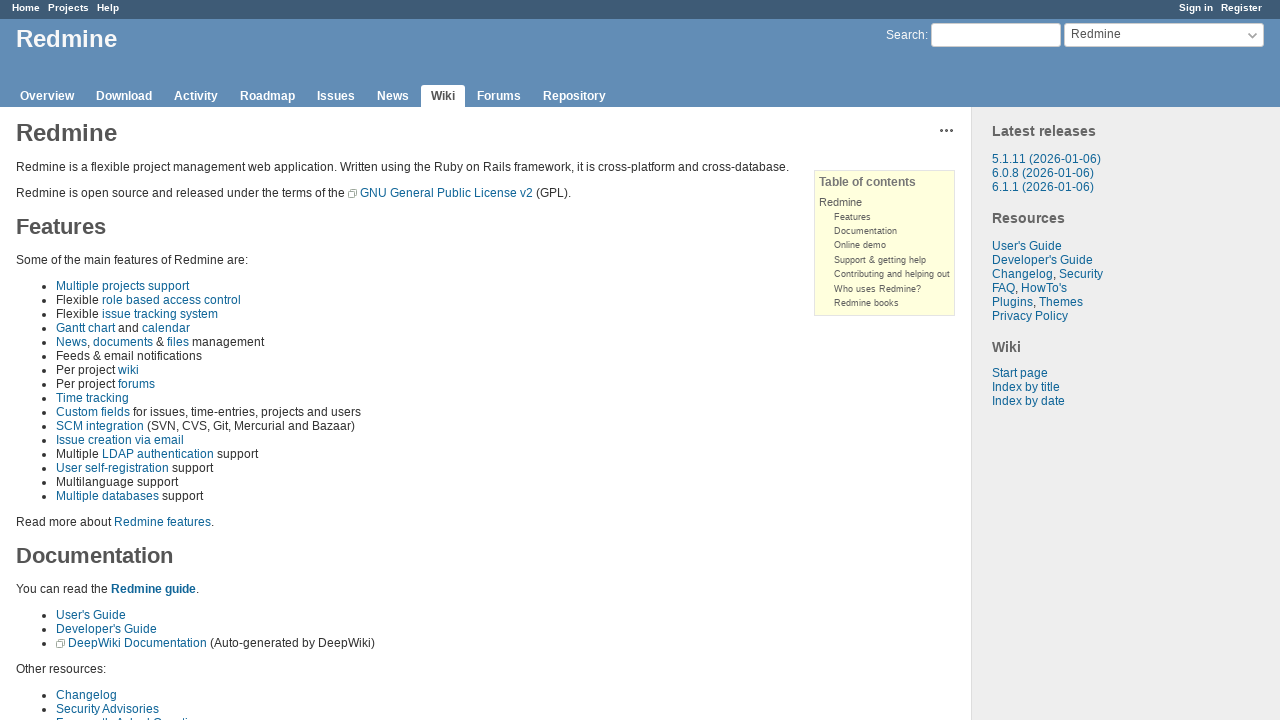

Filled search box with query 'java' on input#q
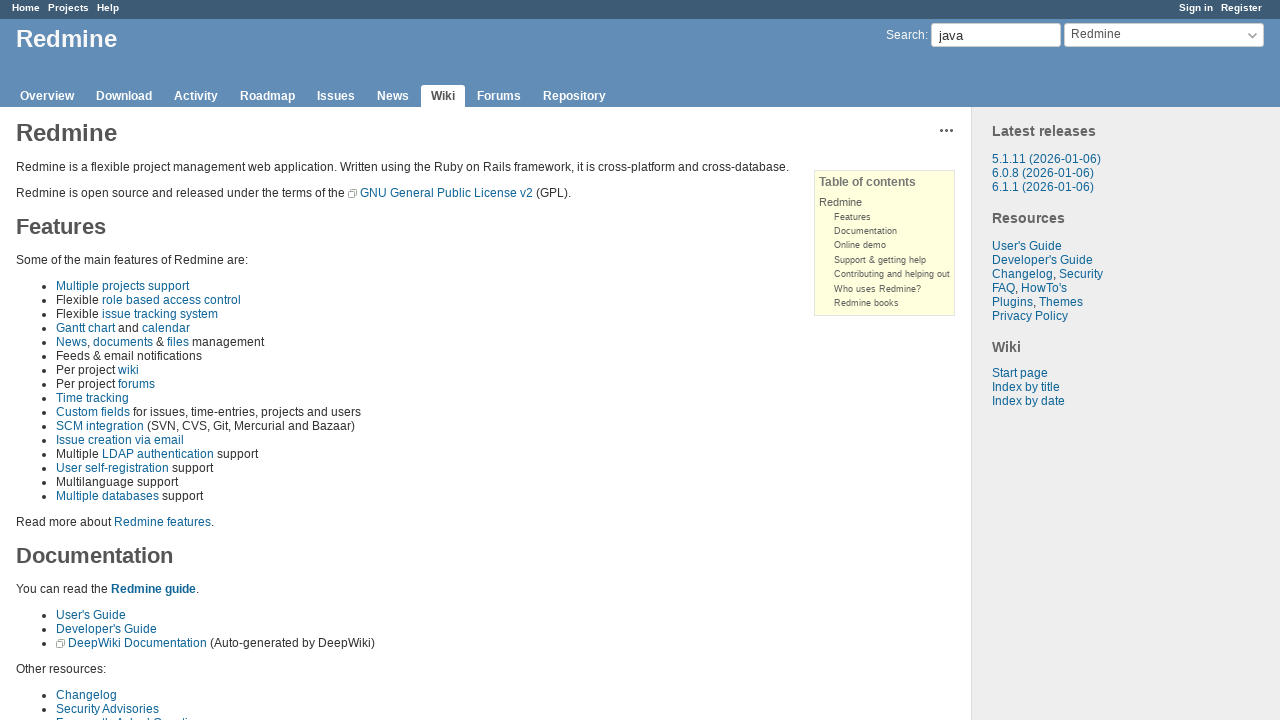

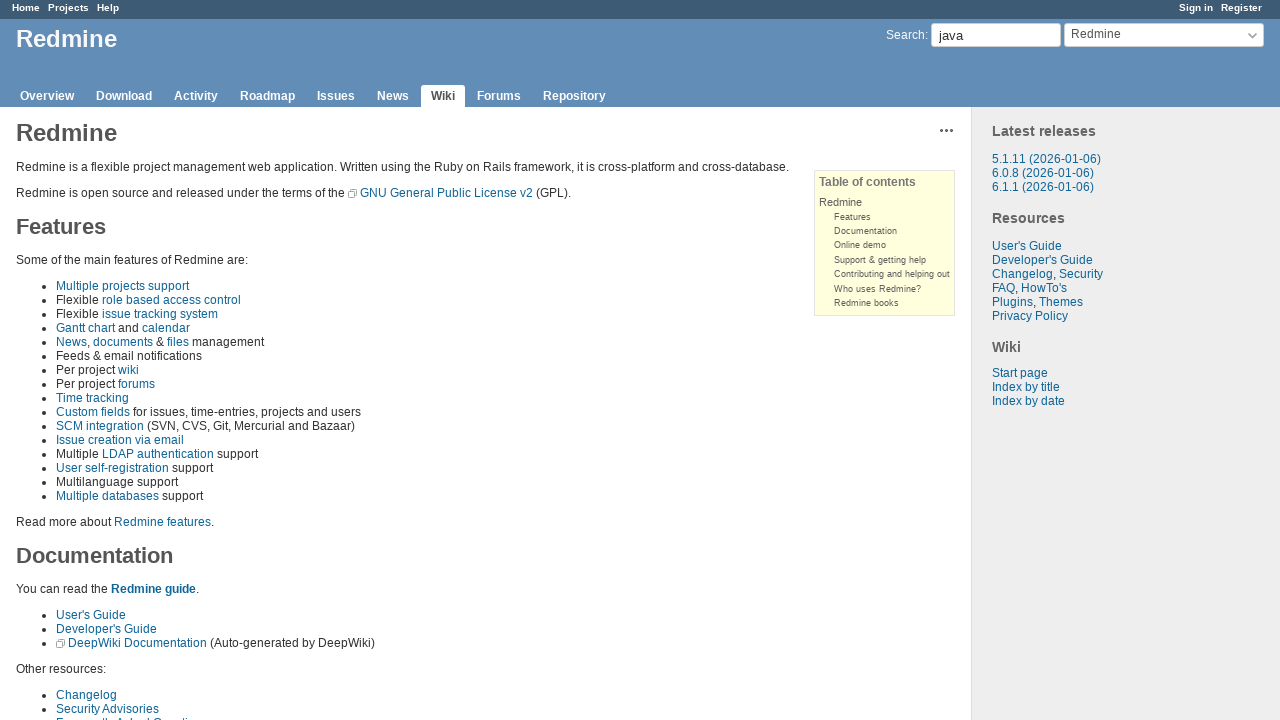